Tests apartment rental search on Kufar.by by selecting long-term rental, setting max price filter, and verifying search results

Starting URL: https://re.kufar.by/

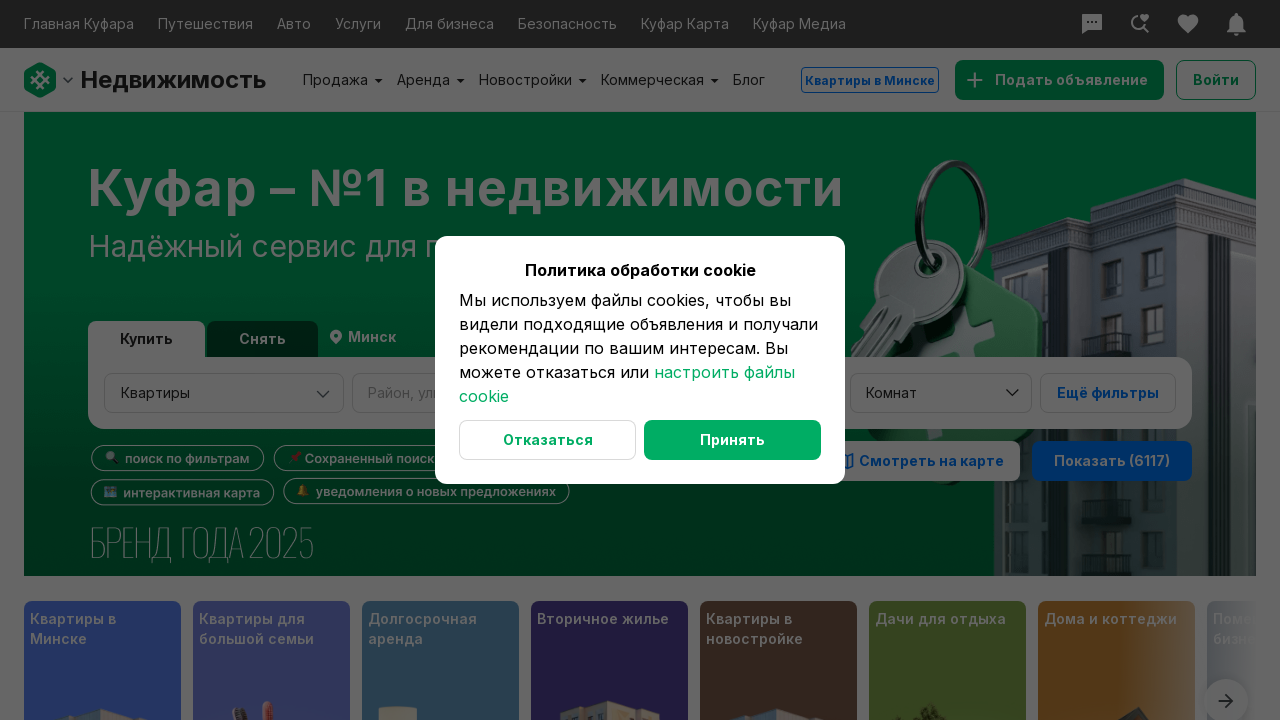

Clicked popup dismiss button at (548, 440) on xpath=//*[@id='__next']/div[3]/div/div/div/div/button
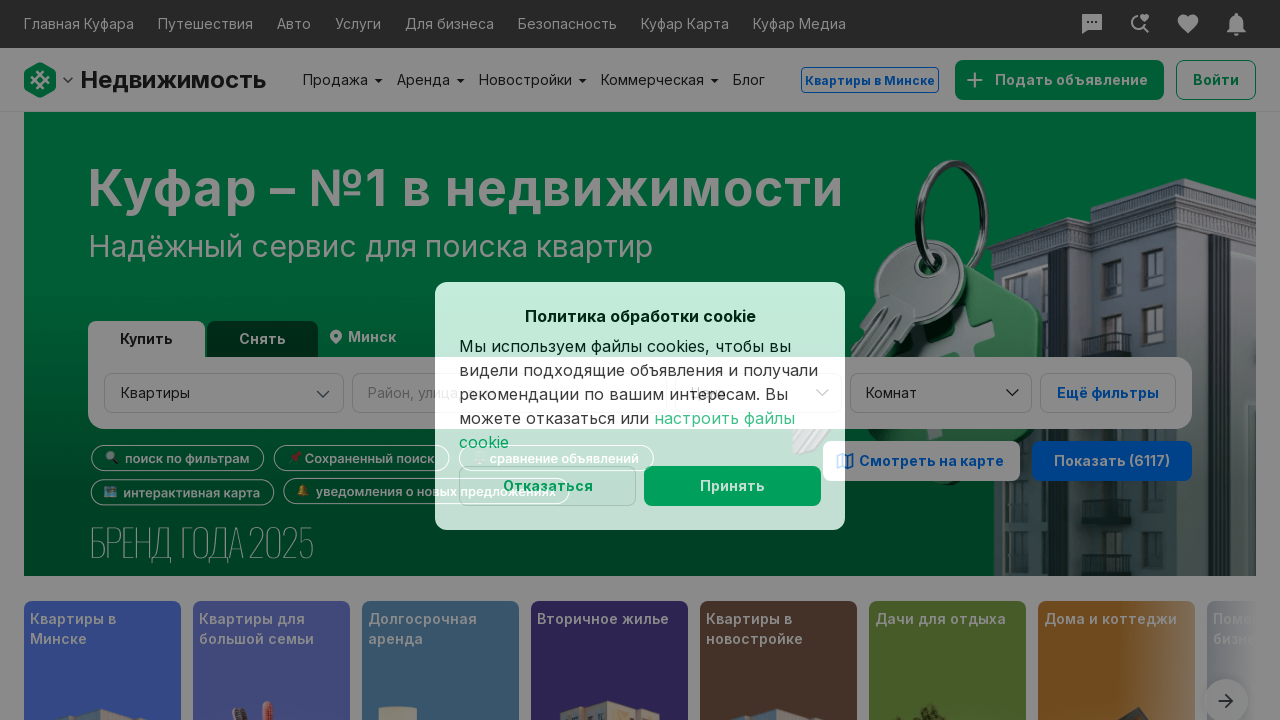

Clicked long-term rental option at (262, 339) on #let_long
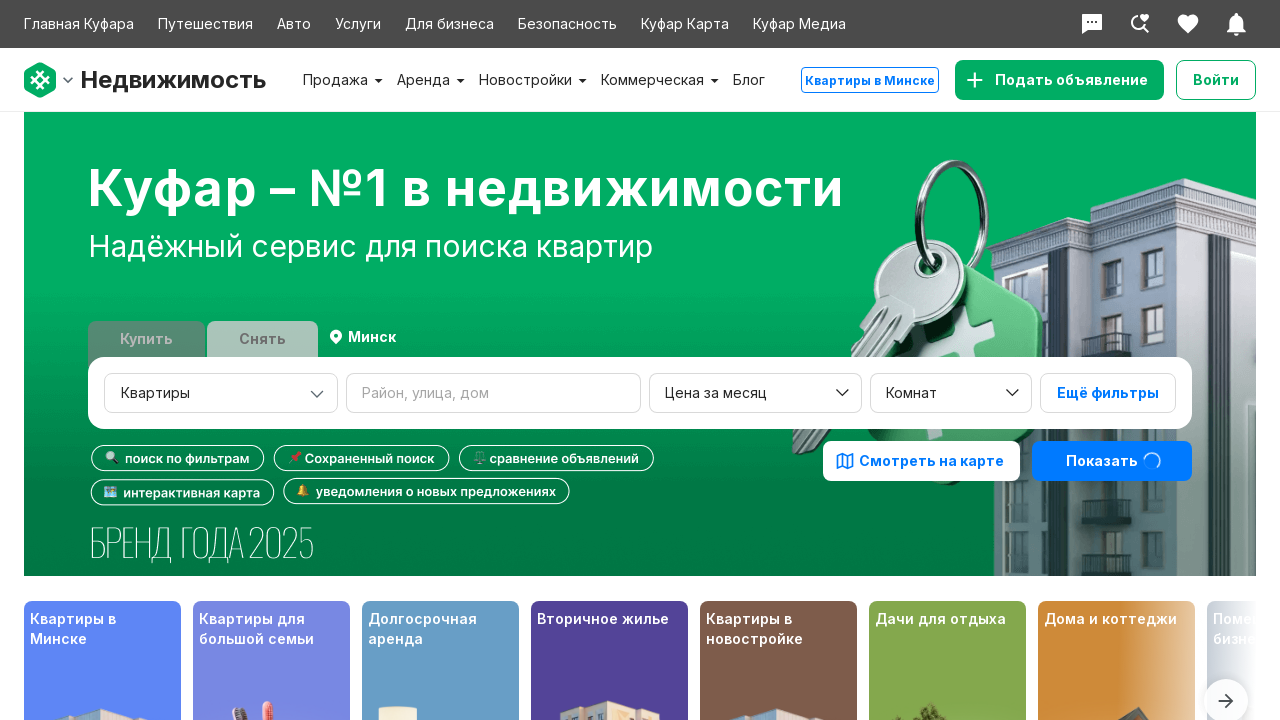

Clicked price per month button at (756, 393) on xpath=//button[contains(text(),'Цена за месяц')]
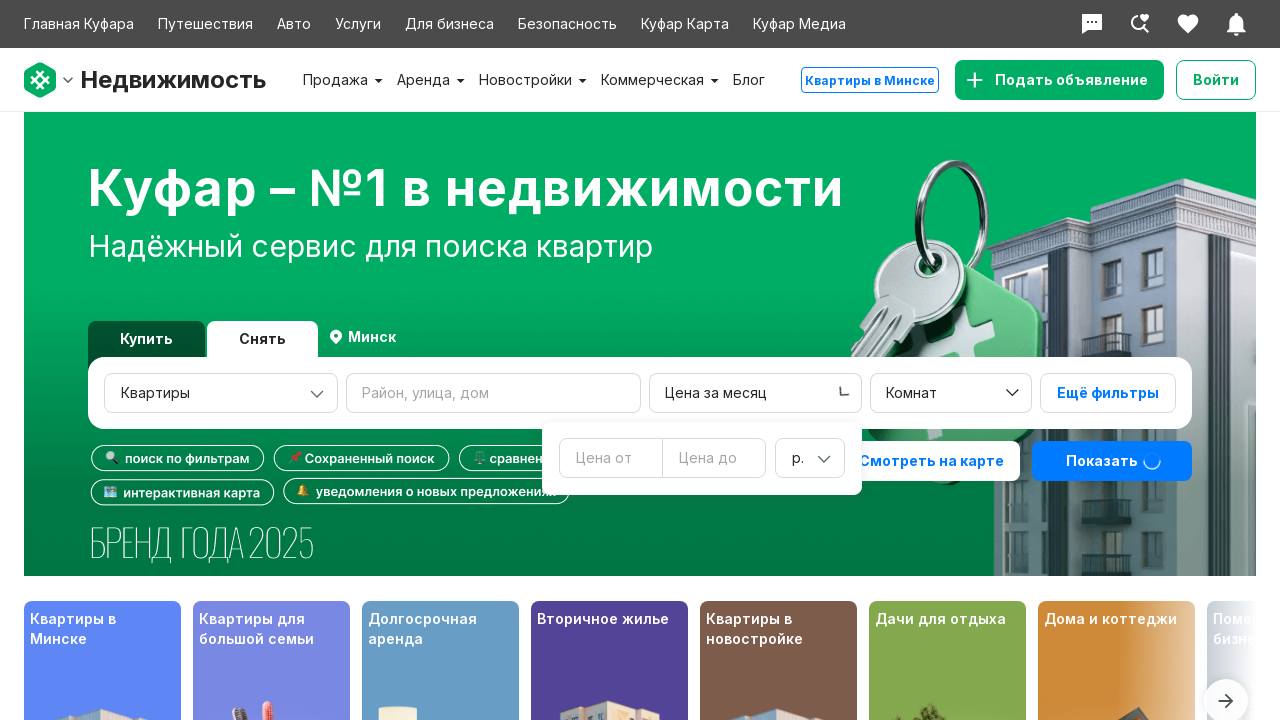

Clicked max price input field at (714, 458) on input#prc\.upper
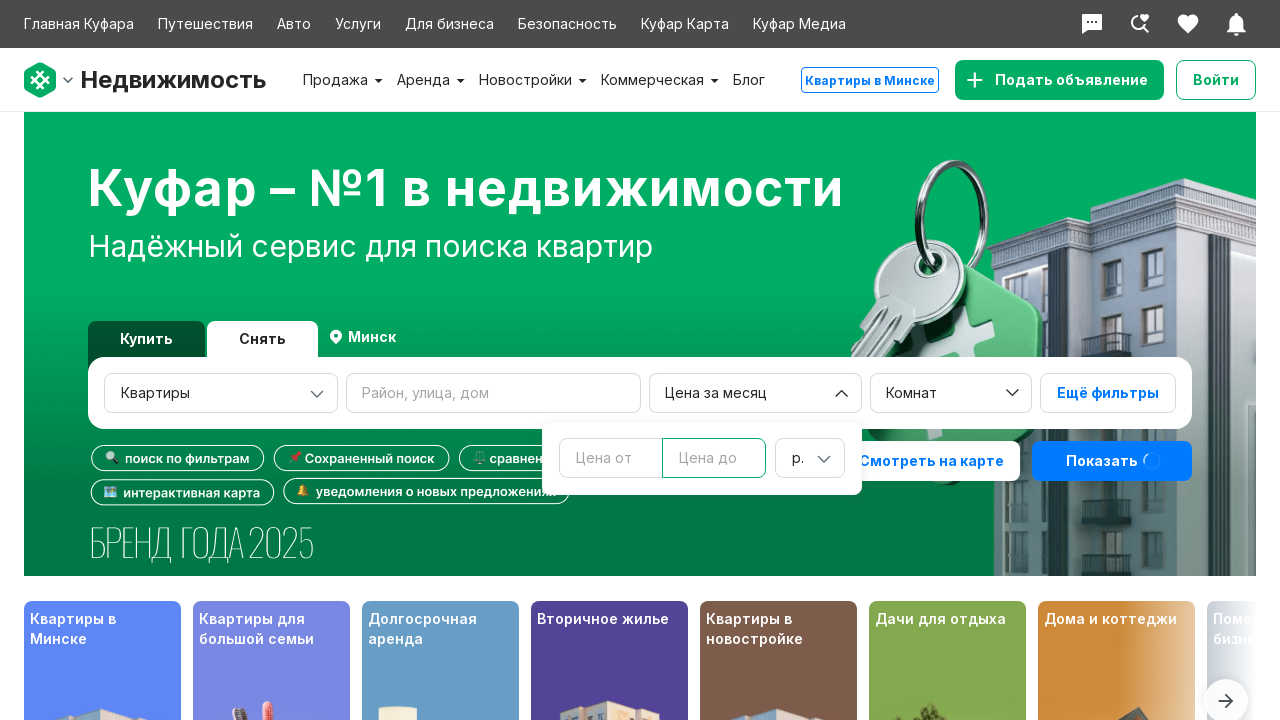

Filled max price field with value 500 on input#prc\.upper
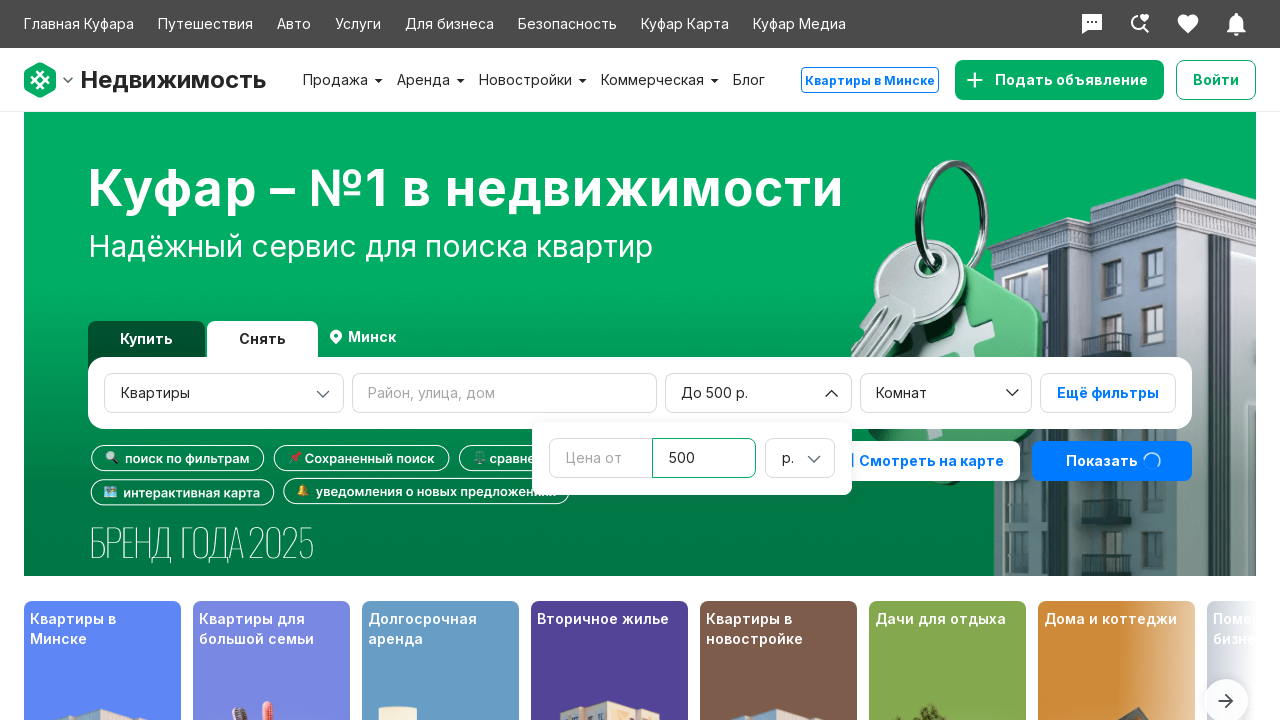

Clicked submit button to perform search at (1112, 461) on xpath=//button[@type='submit']
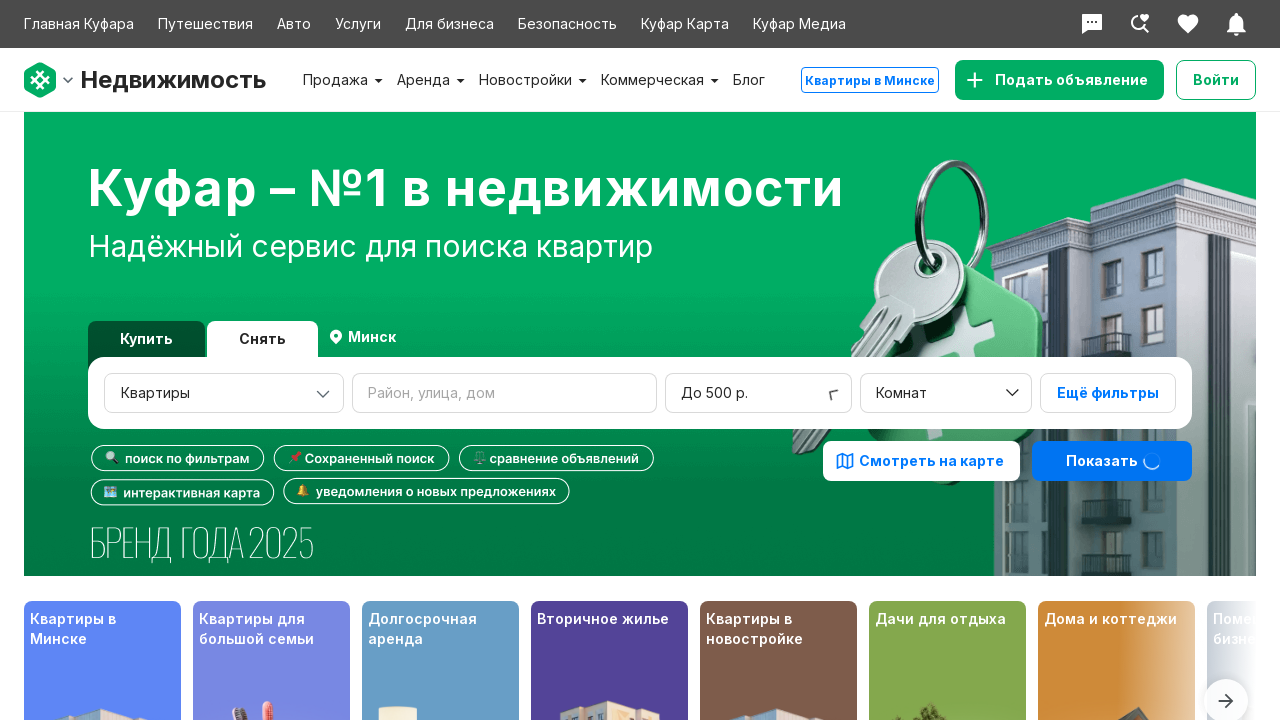

Page header loaded and became visible
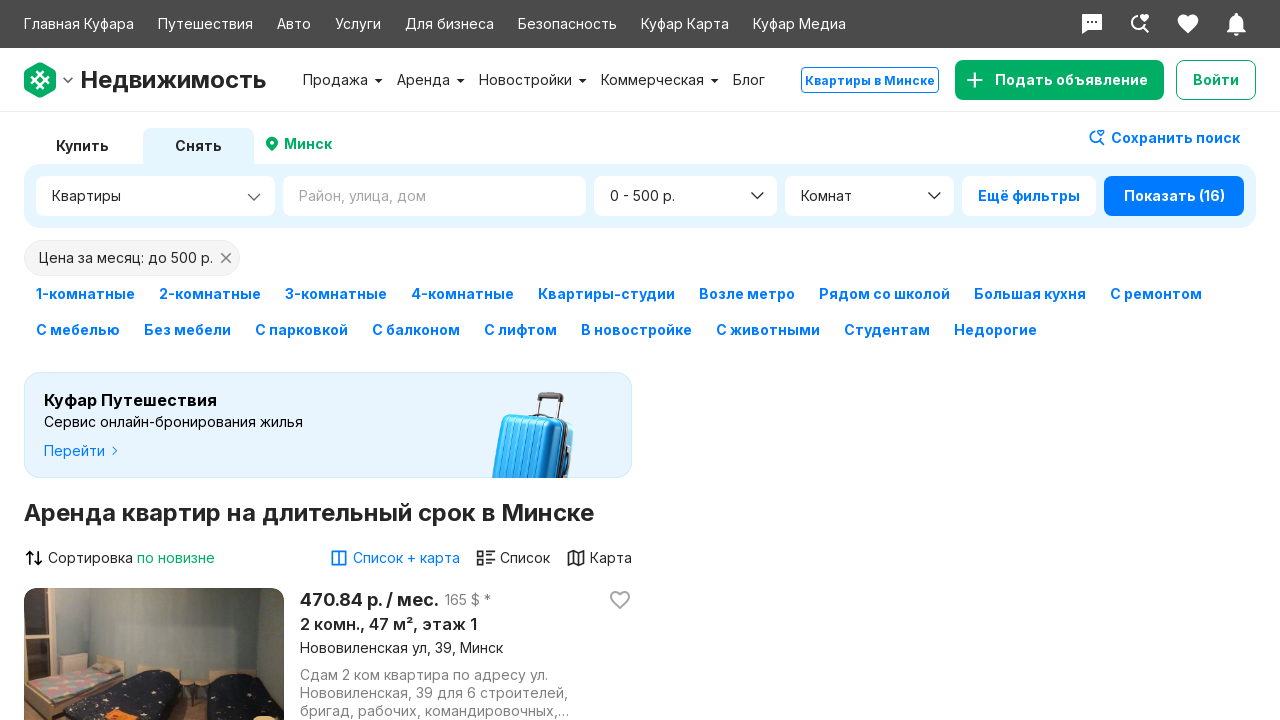

Verified page header text matches expected apartment rental search results page
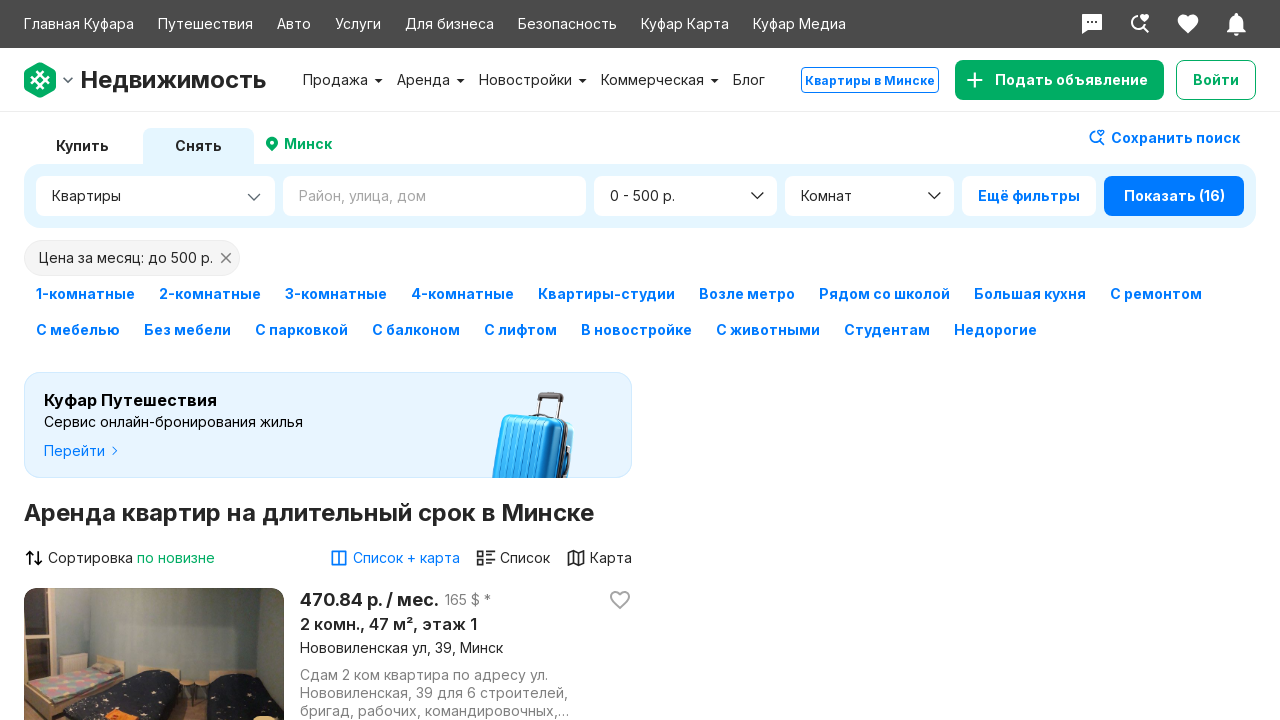

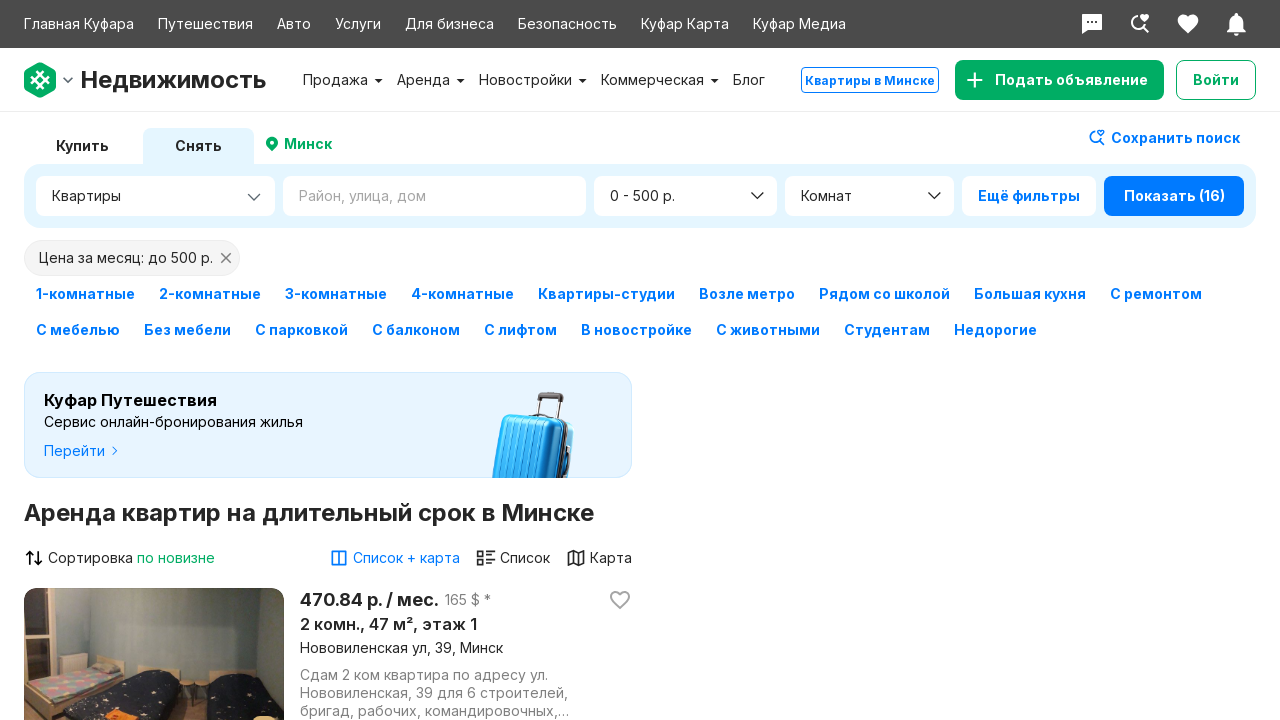